Tests that the popup window URL ends with "/popup"

Starting URL: https://qaplayground.dev/apps/popup/

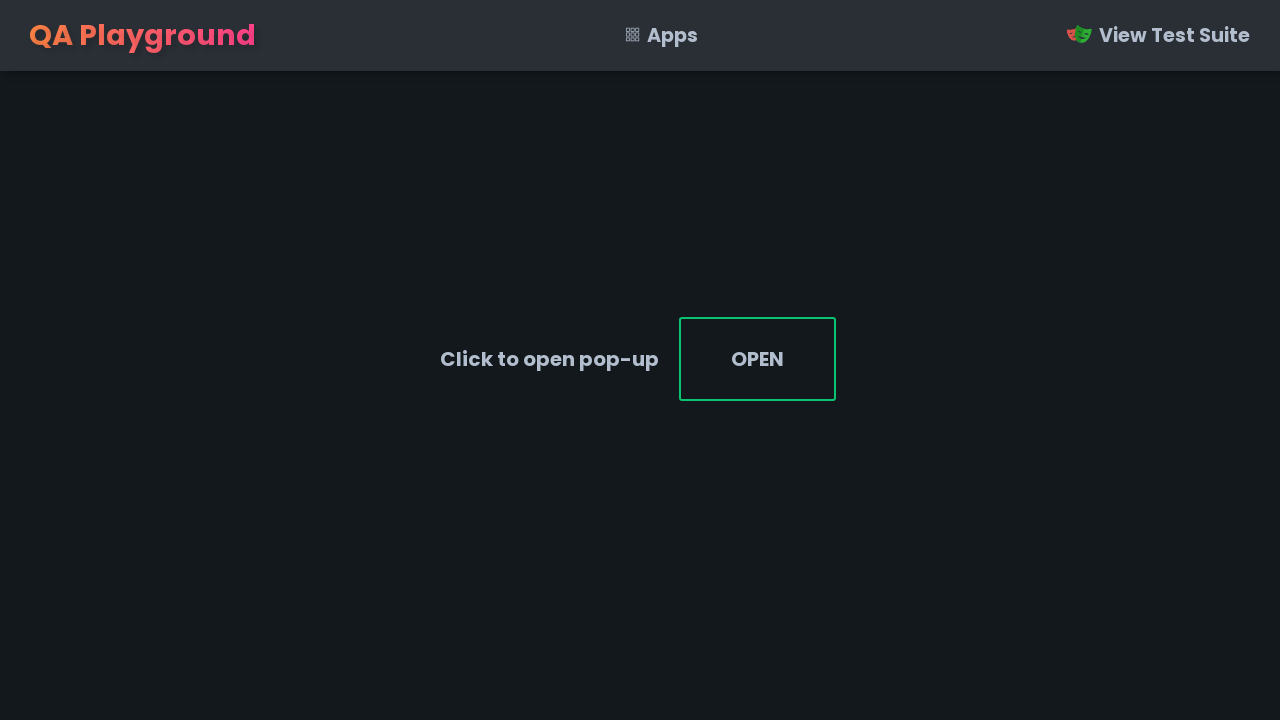

Waited for main page content to load
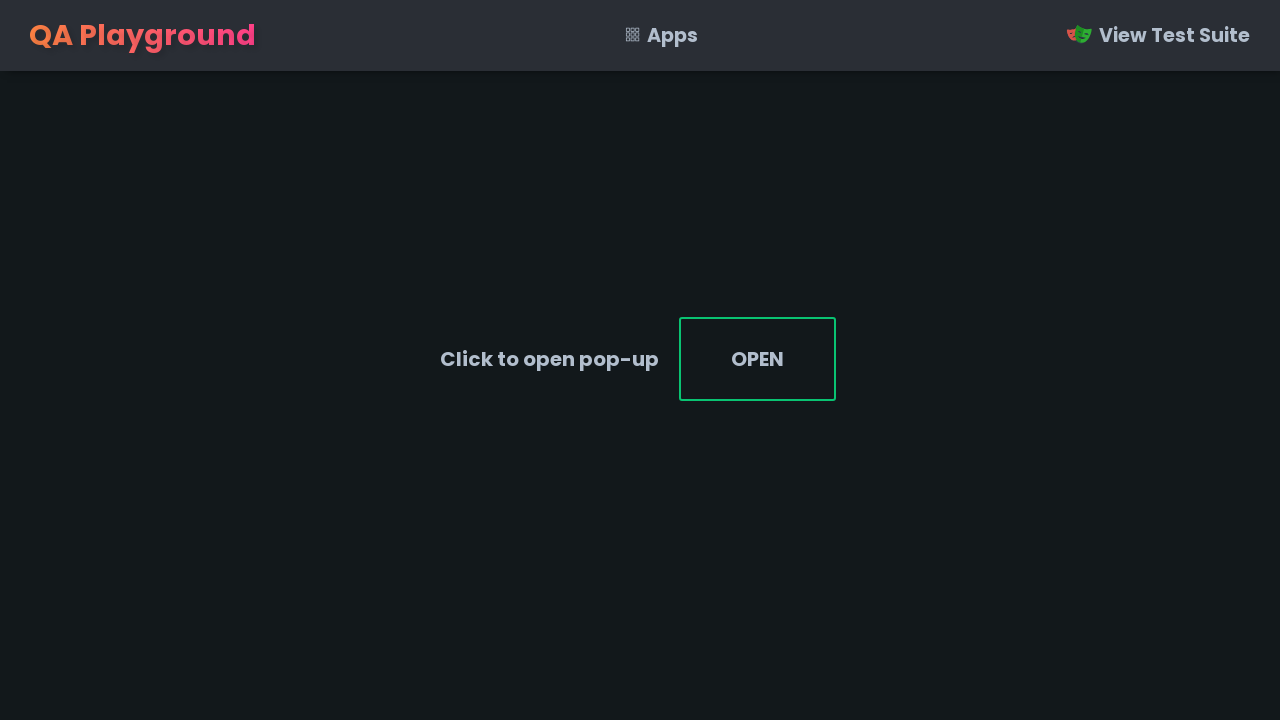

Clicked popup trigger link at (757, 359) on xpath=.//div[@class='flex-center']/a
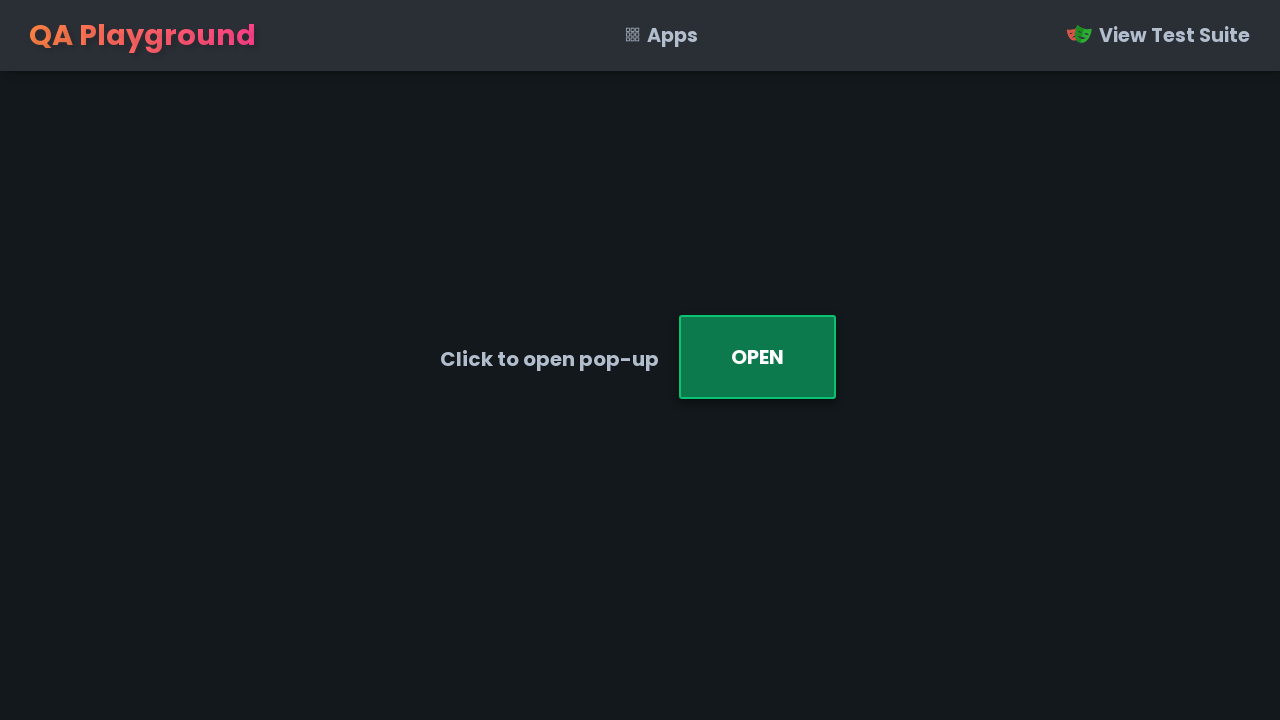

Popup window opened and loaded
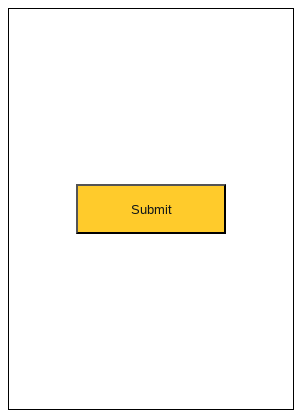

Verified popup URL ends with '/popup'
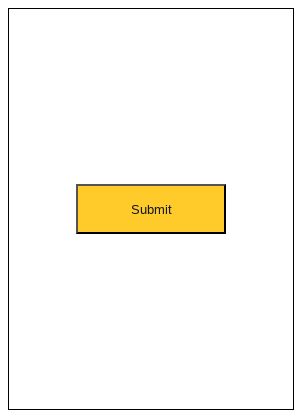

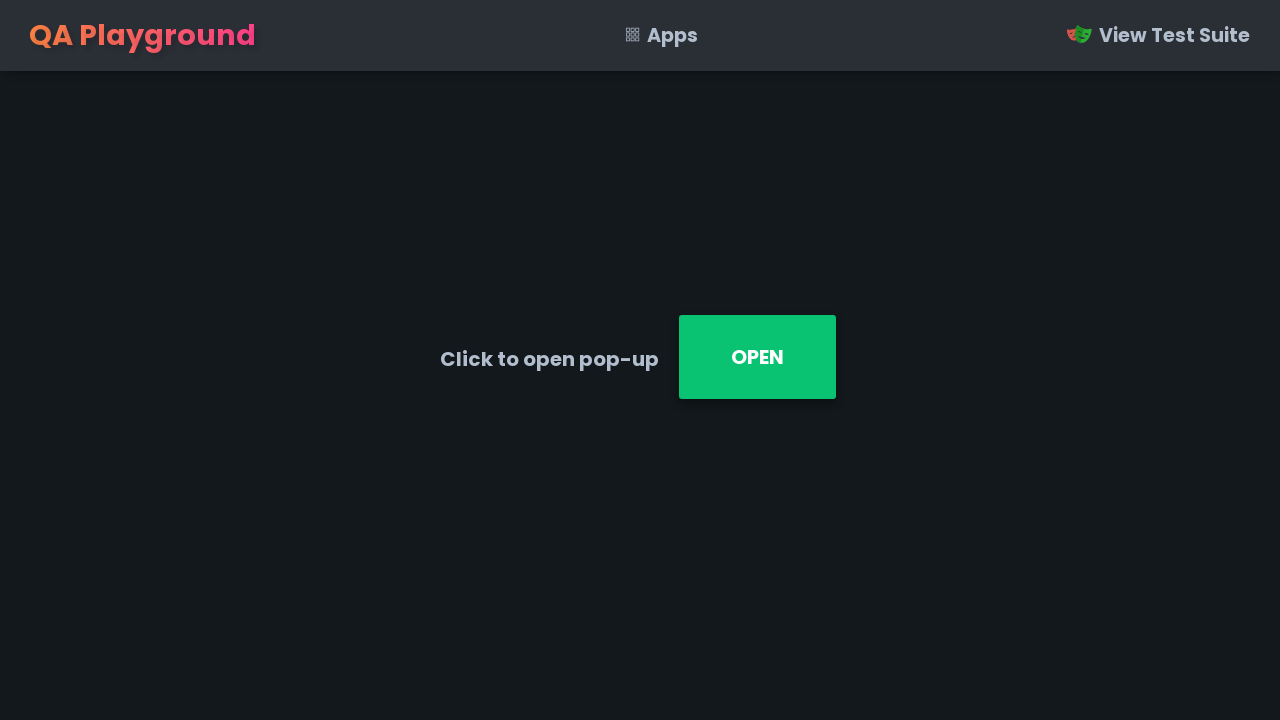